Tests that Clear completed button is hidden when there are no completed items

Starting URL: https://demo.playwright.dev/todomvc

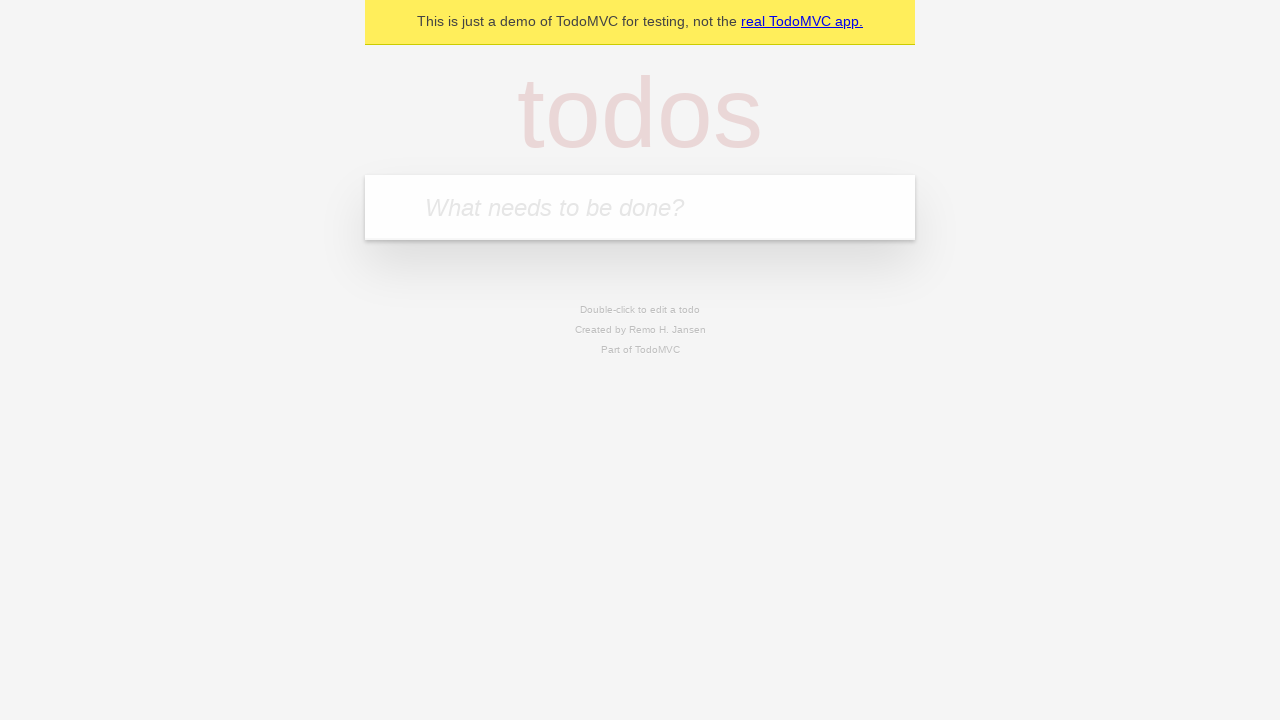

Located the 'What needs to be done?' input field
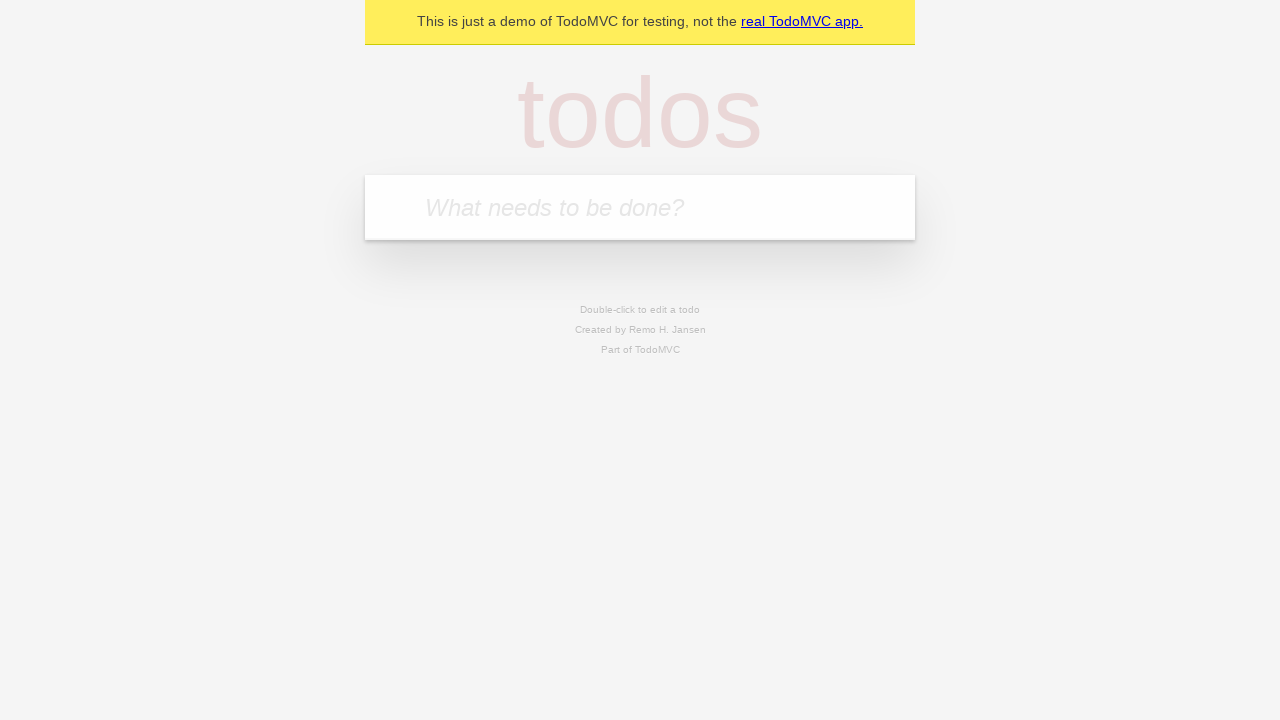

Filled todo input with 'buy some cheese' on internal:attr=[placeholder="What needs to be done?"i]
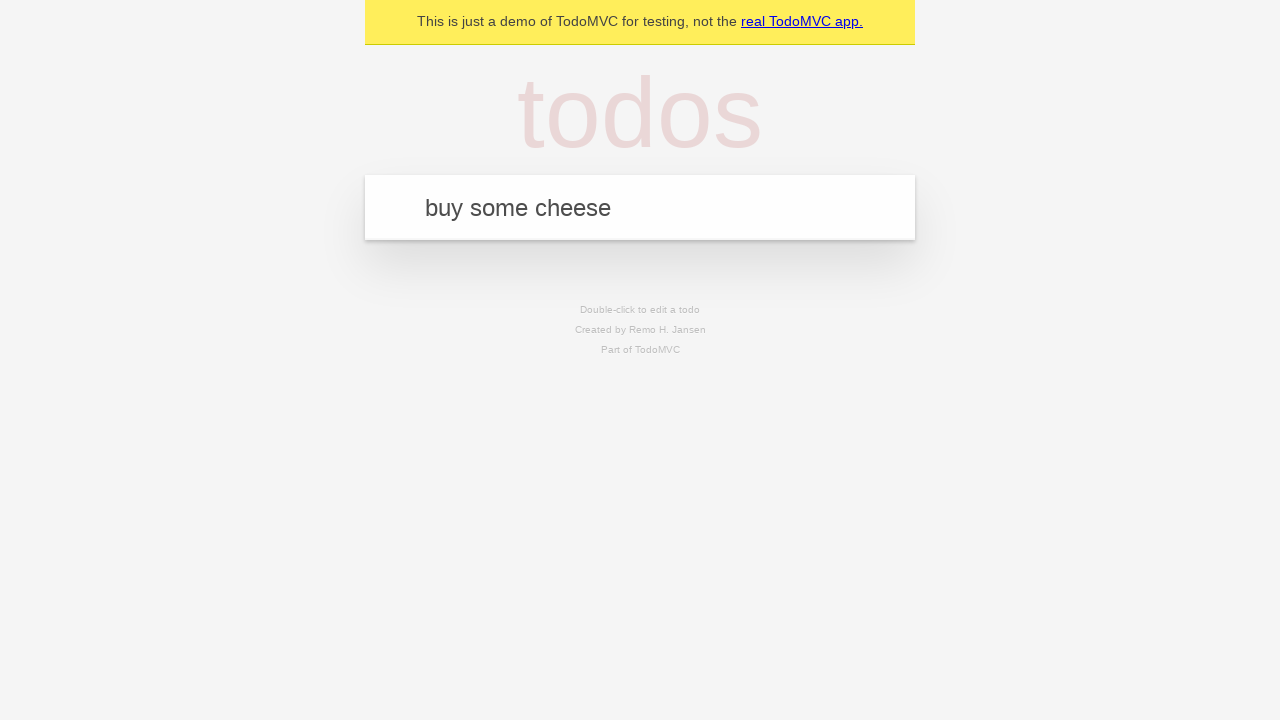

Pressed Enter to create first todo on internal:attr=[placeholder="What needs to be done?"i]
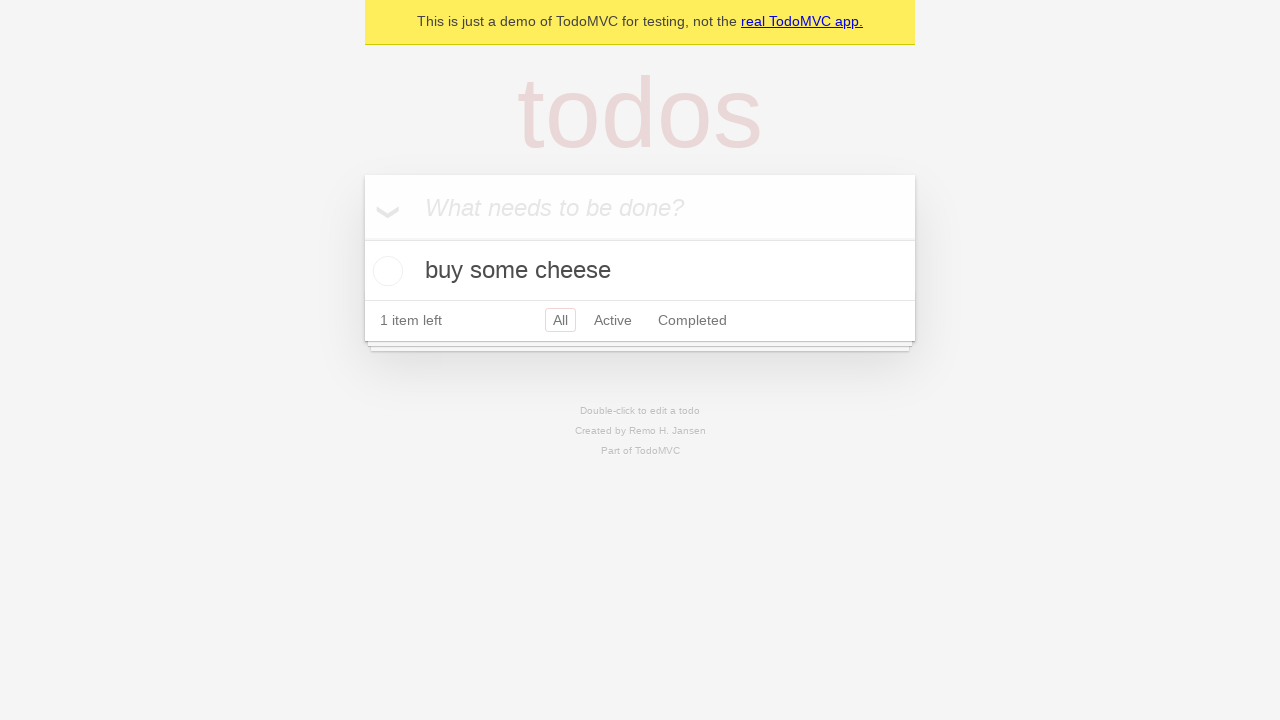

Filled todo input with 'feed the cat' on internal:attr=[placeholder="What needs to be done?"i]
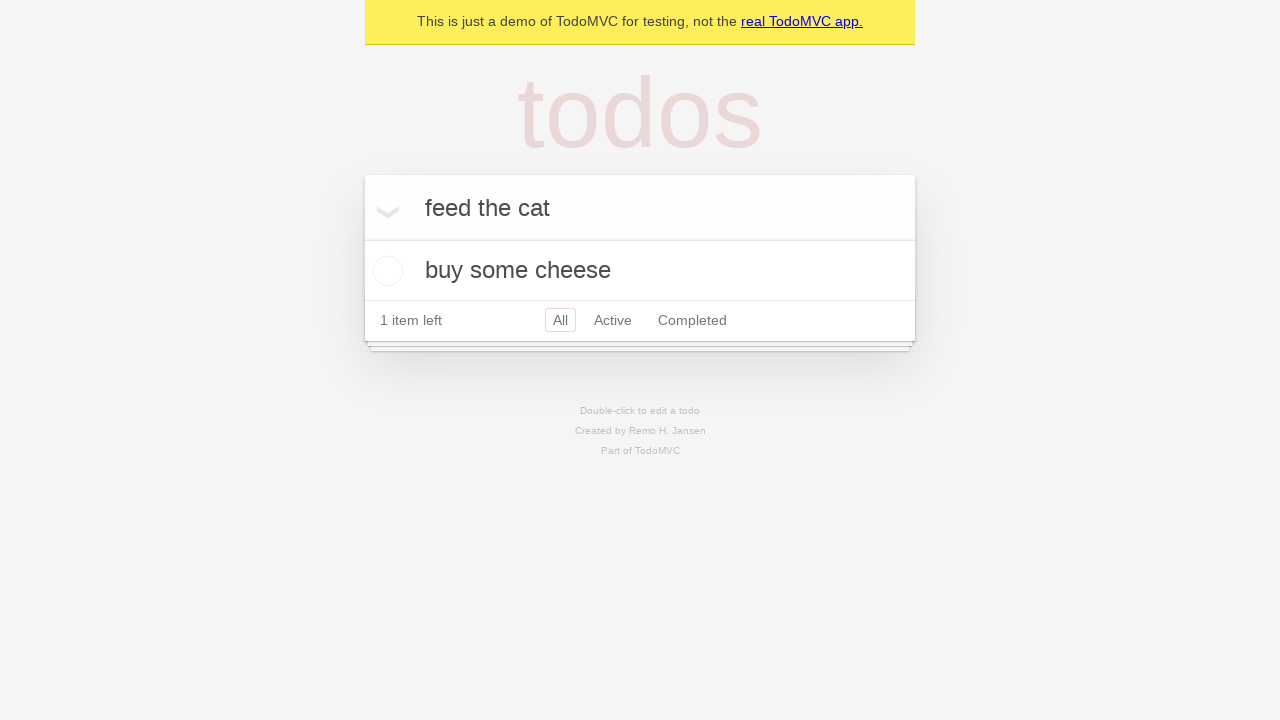

Pressed Enter to create second todo on internal:attr=[placeholder="What needs to be done?"i]
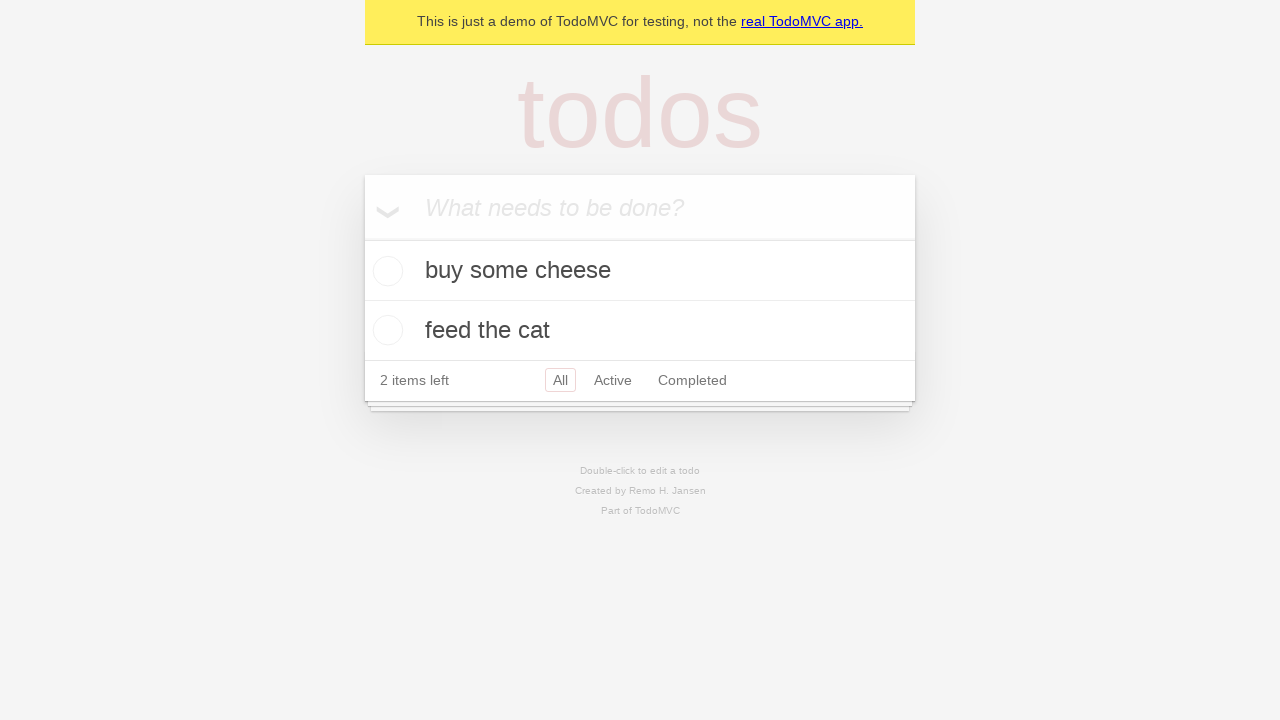

Filled todo input with 'book a doctors appointment' on internal:attr=[placeholder="What needs to be done?"i]
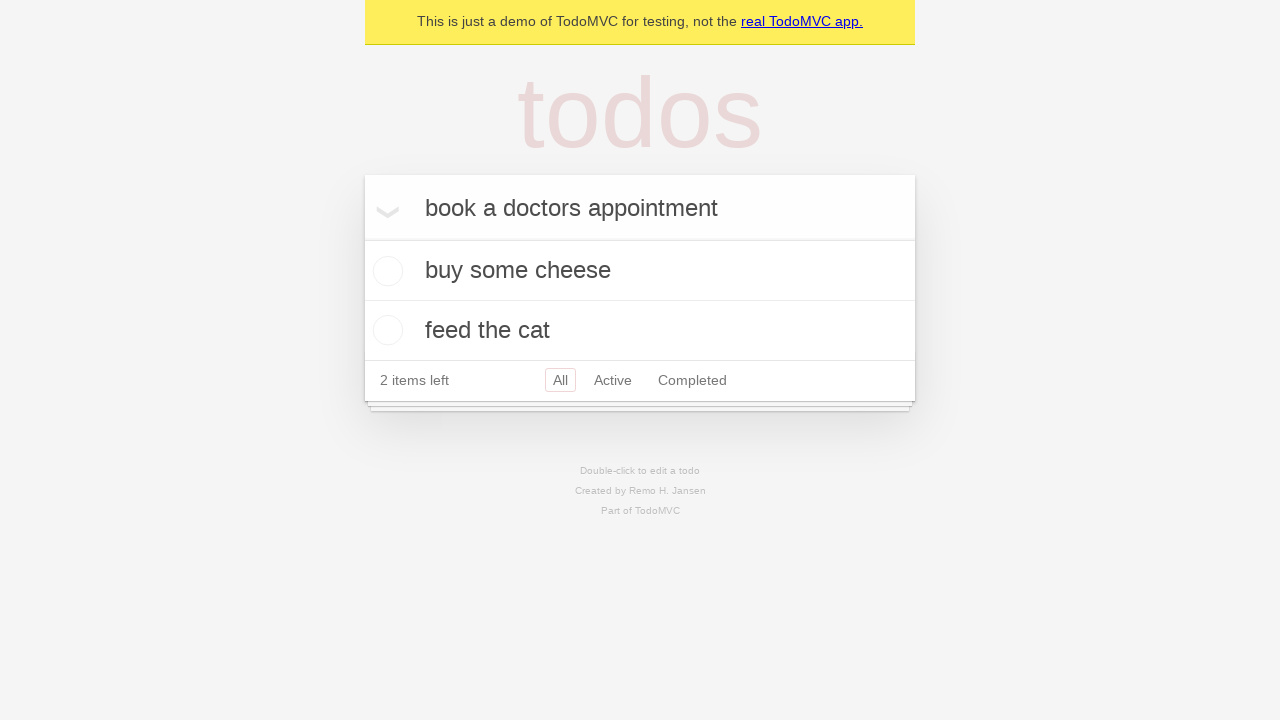

Pressed Enter to create third todo on internal:attr=[placeholder="What needs to be done?"i]
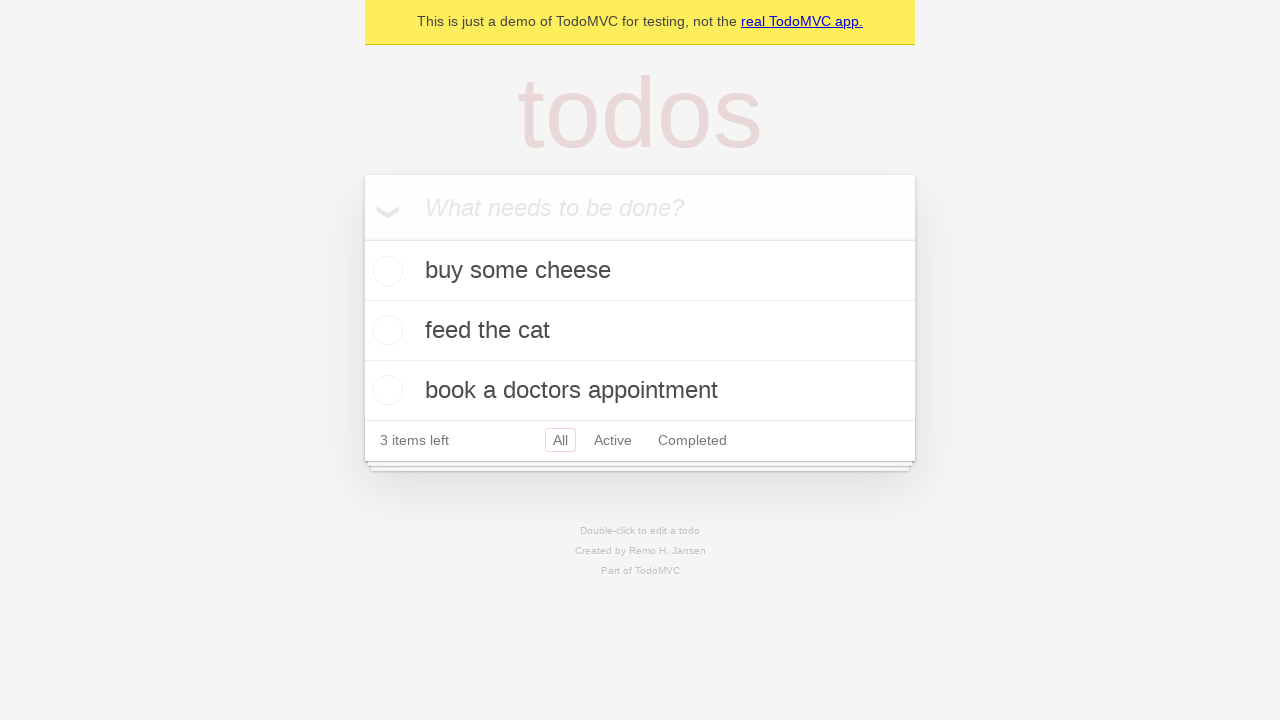

Checked the first todo item at (385, 271) on .todo-list li .toggle >> nth=0
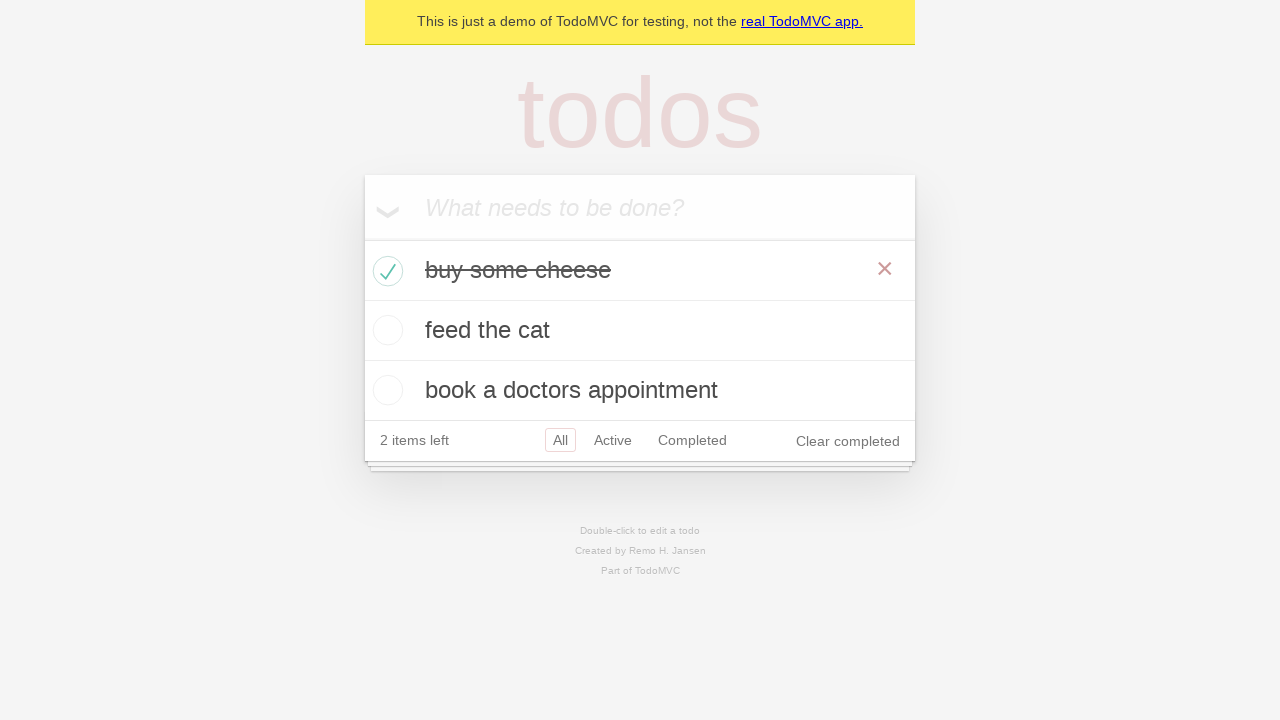

Clicked 'Clear completed' button to remove completed item at (848, 441) on internal:role=button[name="Clear completed"i]
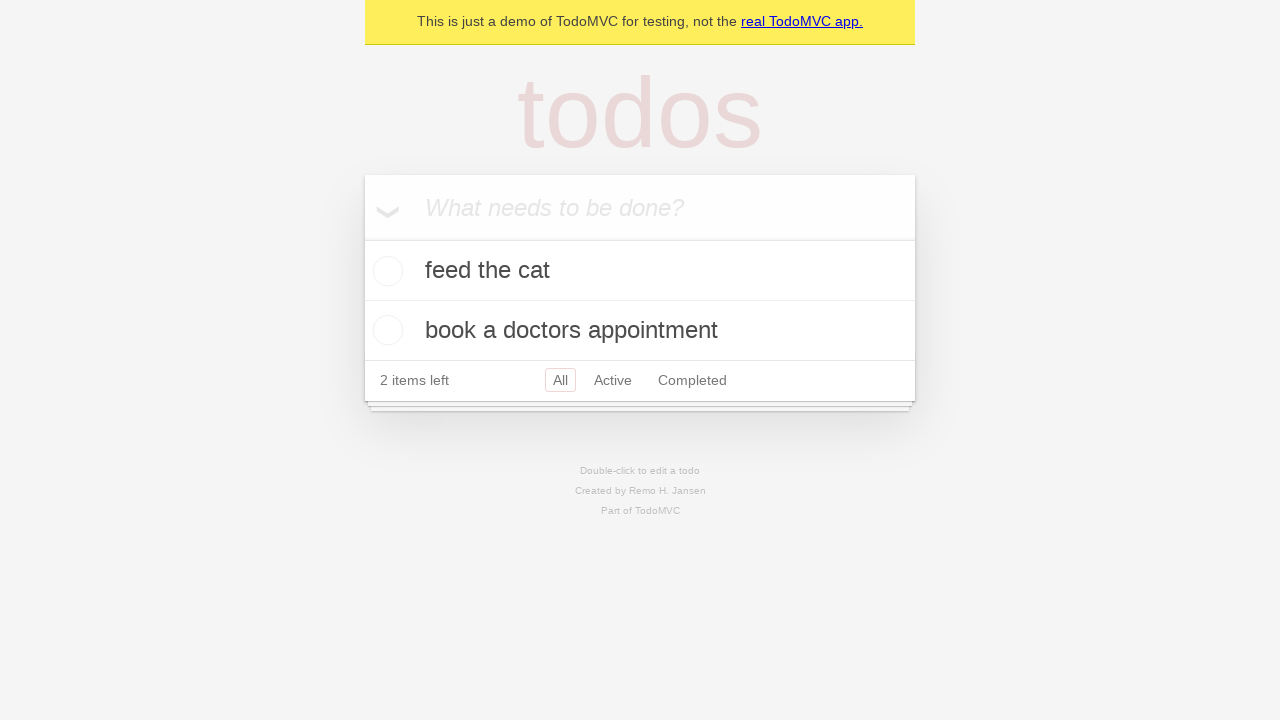

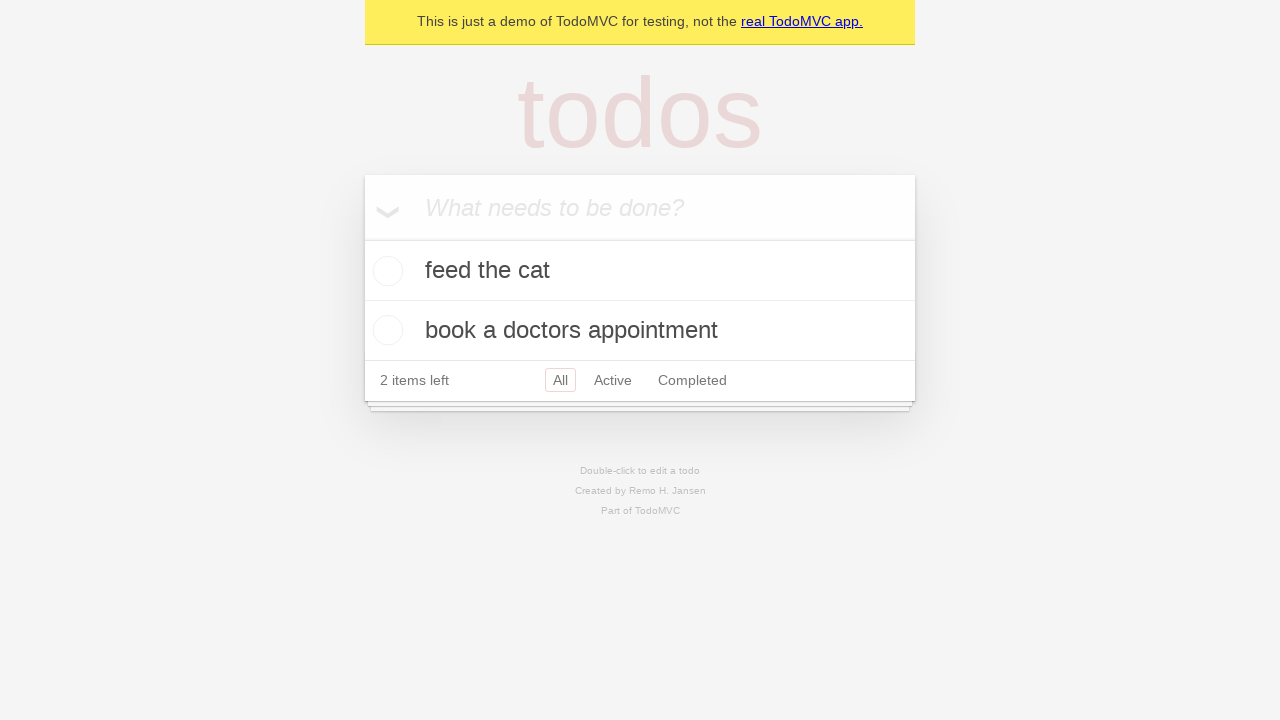